Tests filling multiple text areas with special characters and verifying combined result

Starting URL: https://www.qa-practice.com/elements/textarea/textareas

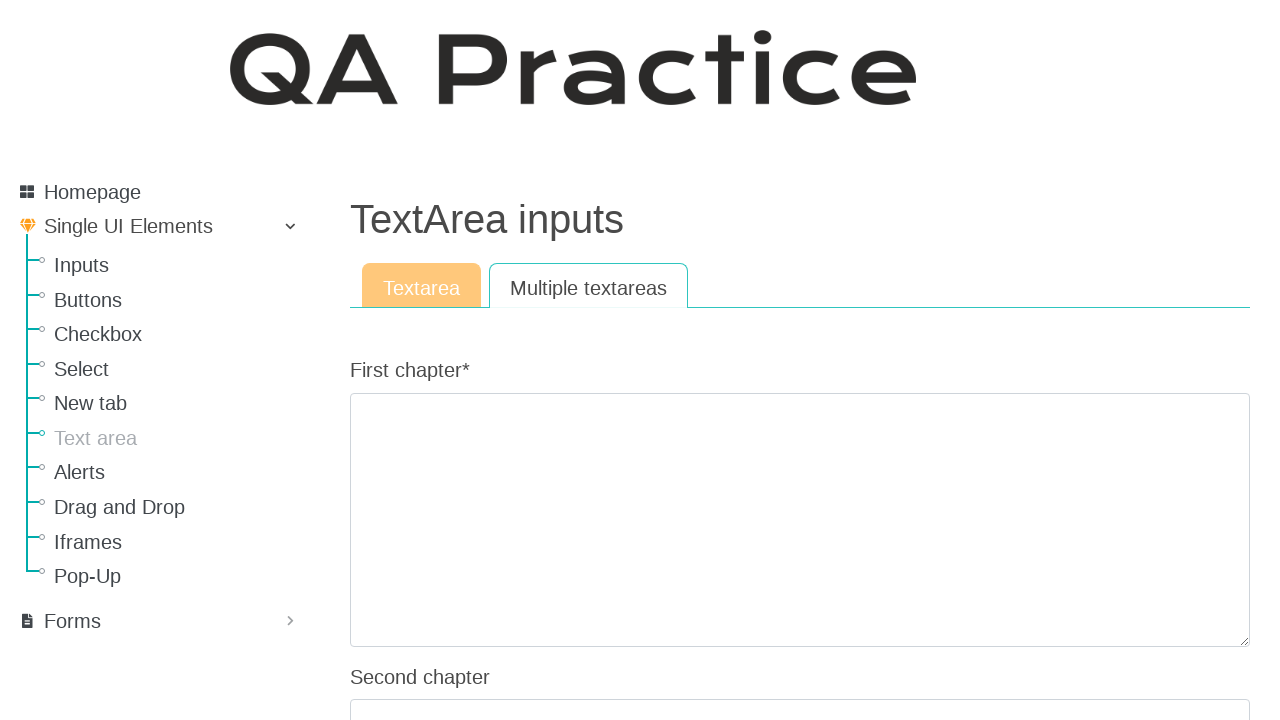

Filled first chapter text area with special characters on #id_first_chapter
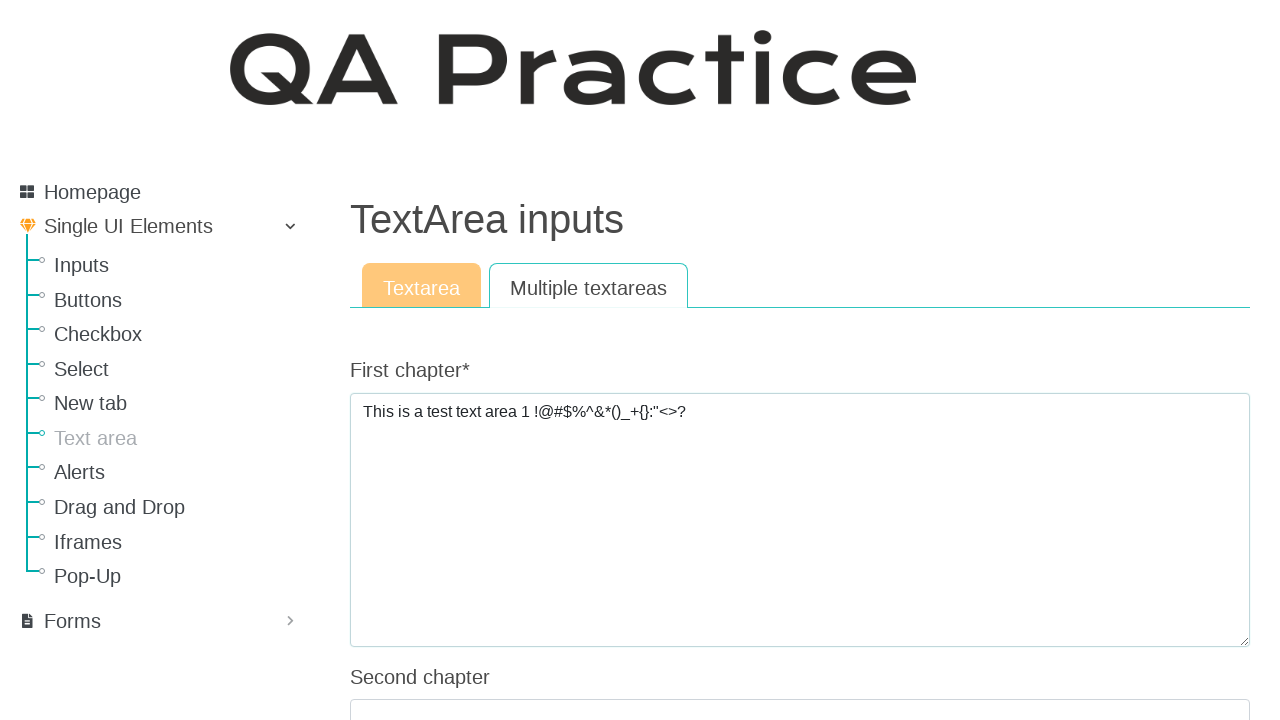

Filled second chapter text area with special characters on #id_second_chapter
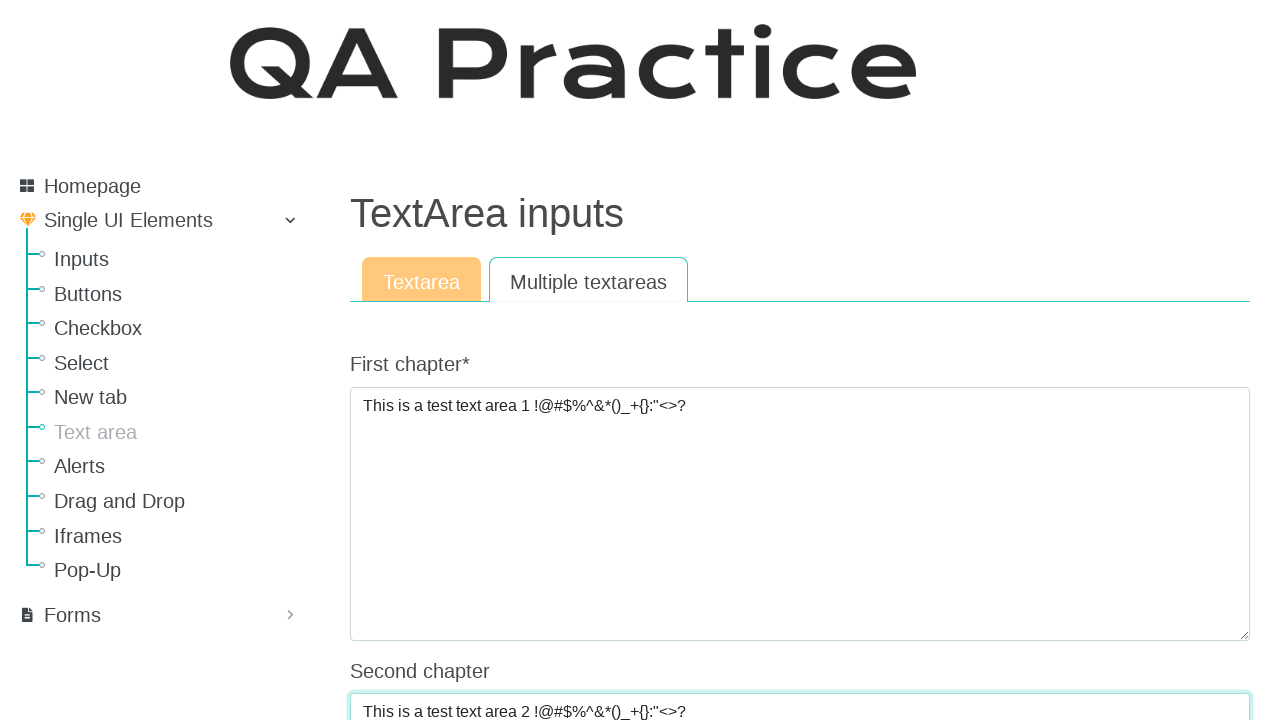

Filled third chapter text area with special characters on #id_third_chapter
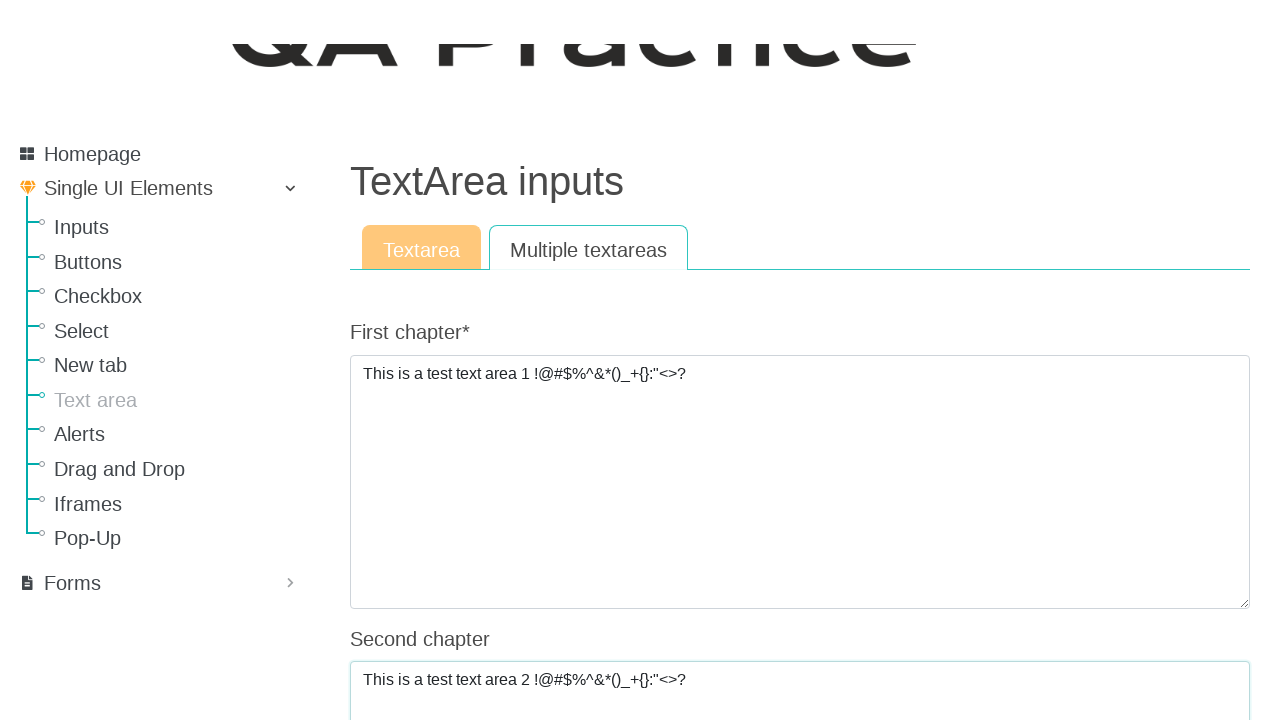

Clicked submit button to process text areas at (388, 361) on #submit-id-submit
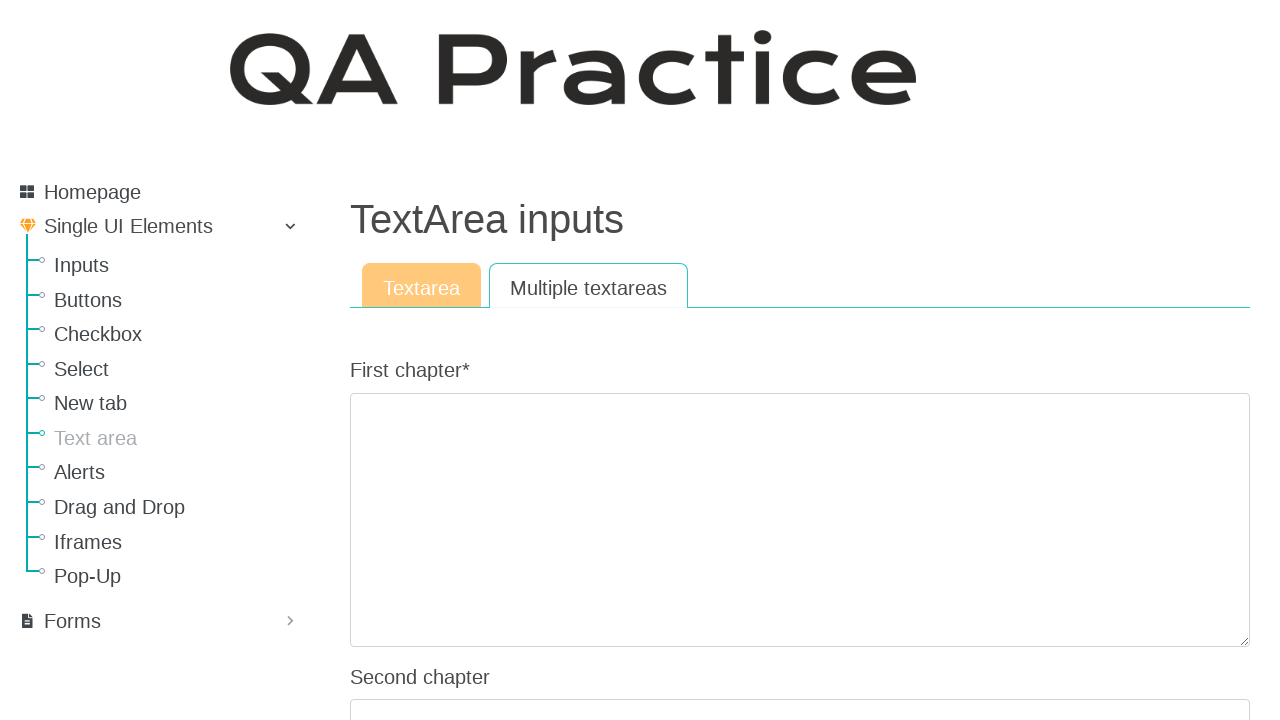

Result text appeared after submission
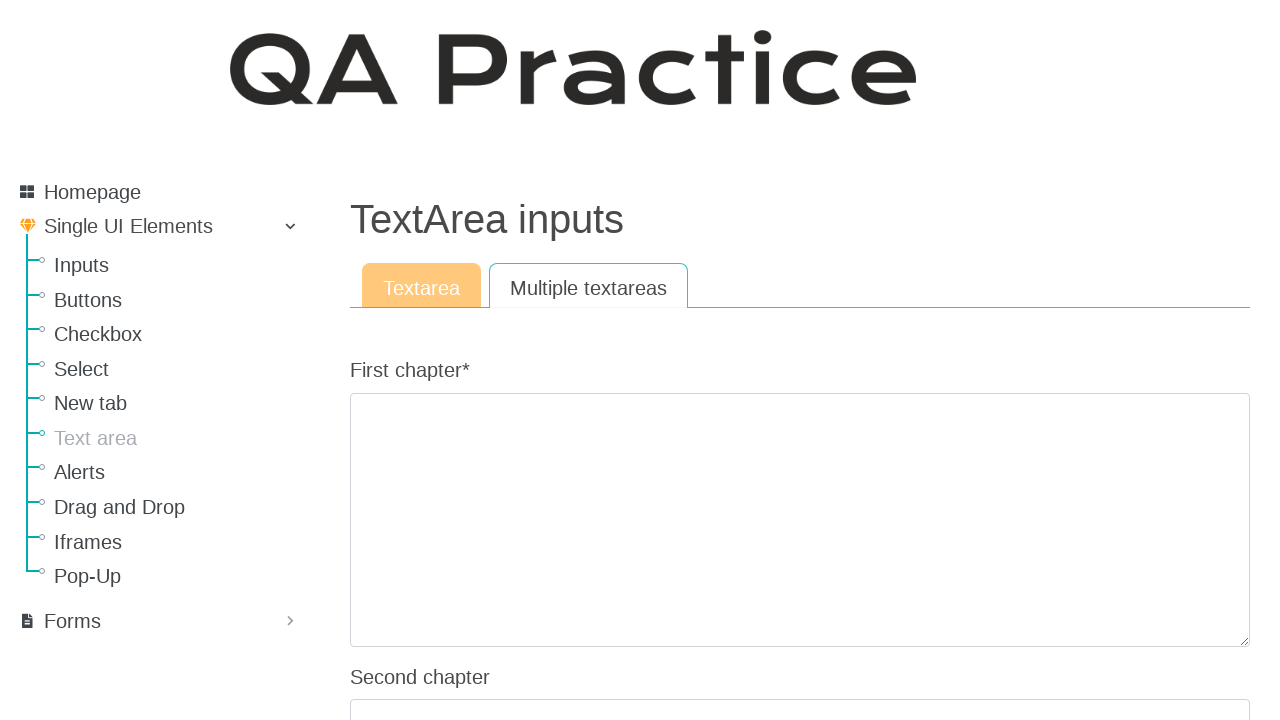

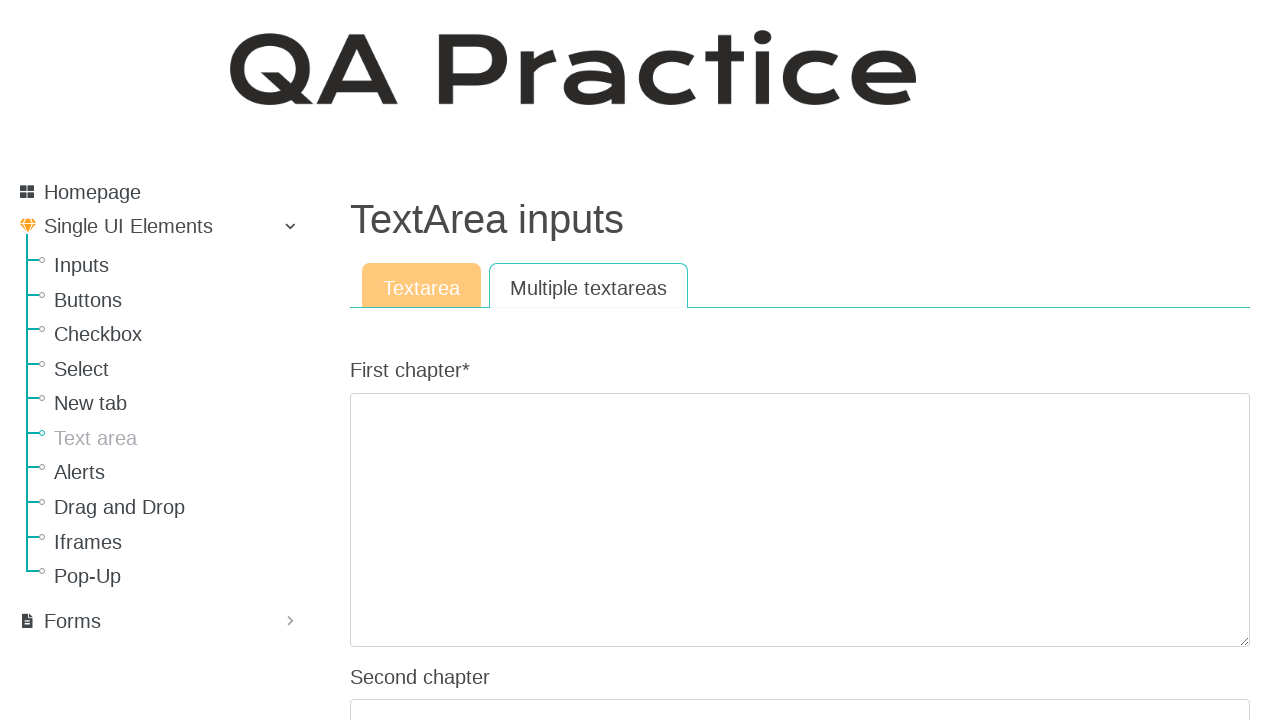